Tests handling of multiple browser windows by clicking a link that opens a new window (Facebook) and switching between parent and child windows.

Starting URL: http://seleniumpractise.blogspot.com/2017/07/multiple-window-examples.html

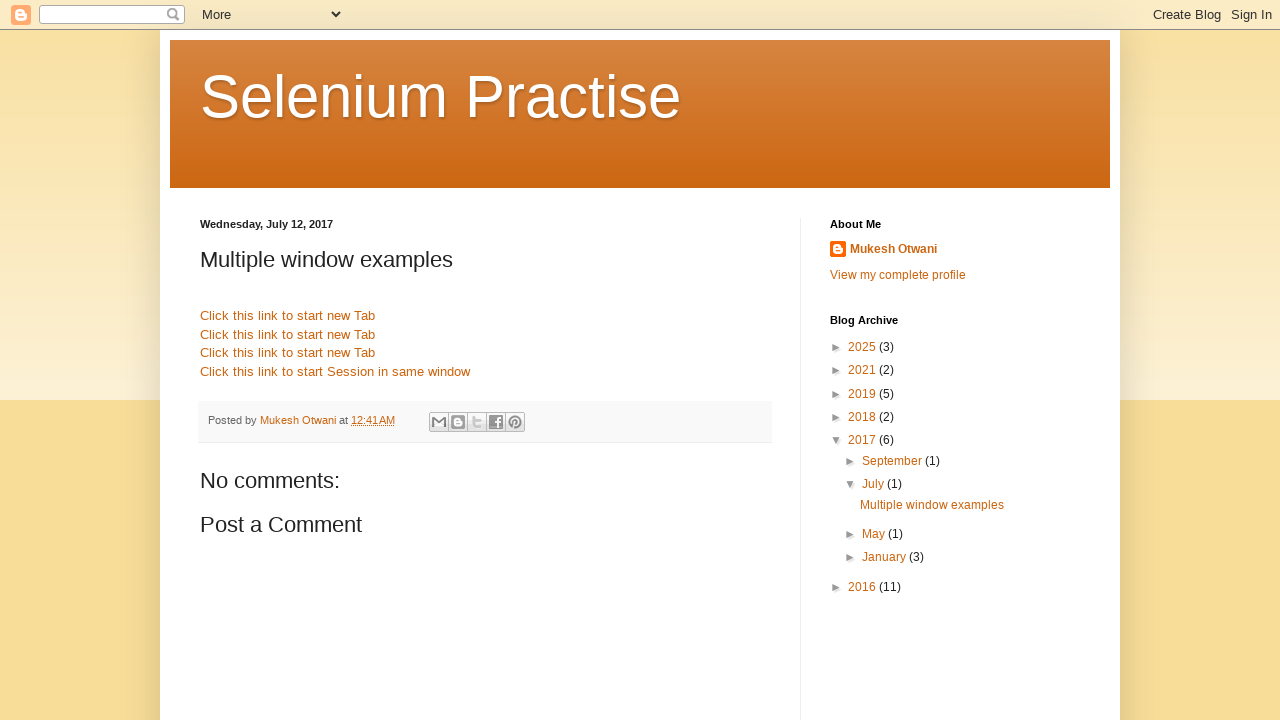

Stored reference to original page/window
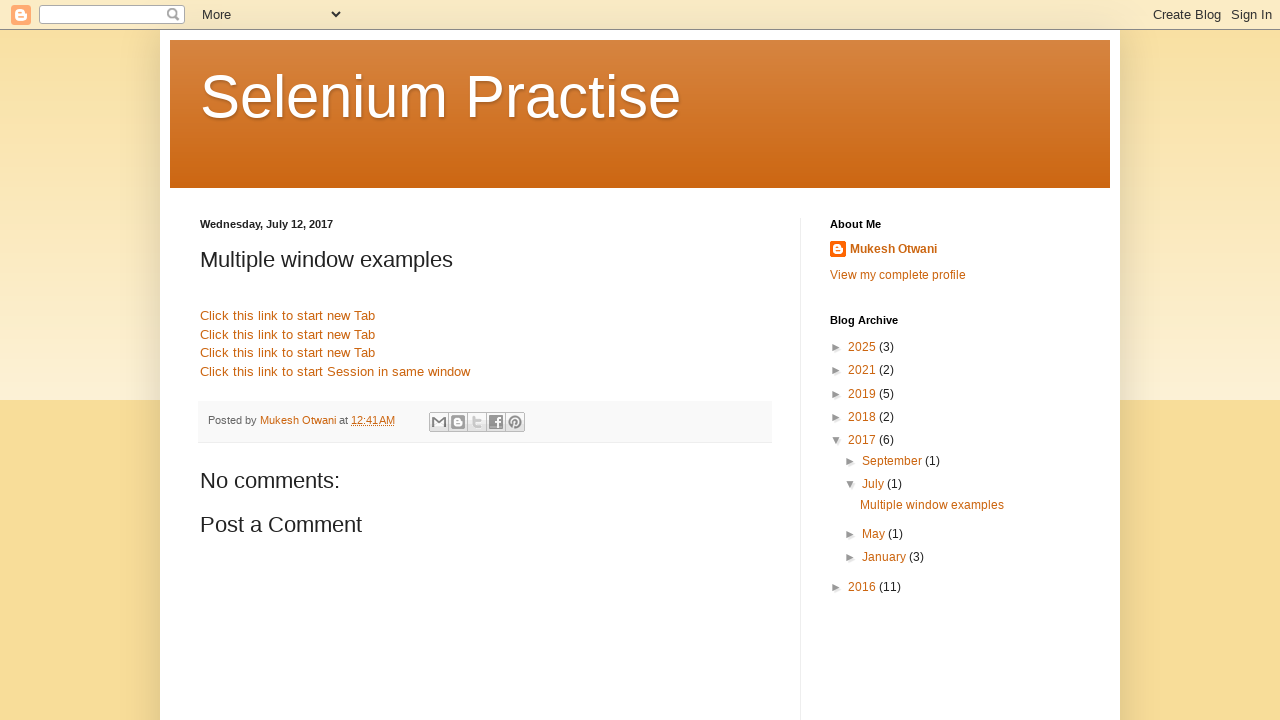

Clicked Facebook link which opens in new window at (288, 334) on a[href*='facebook.com']
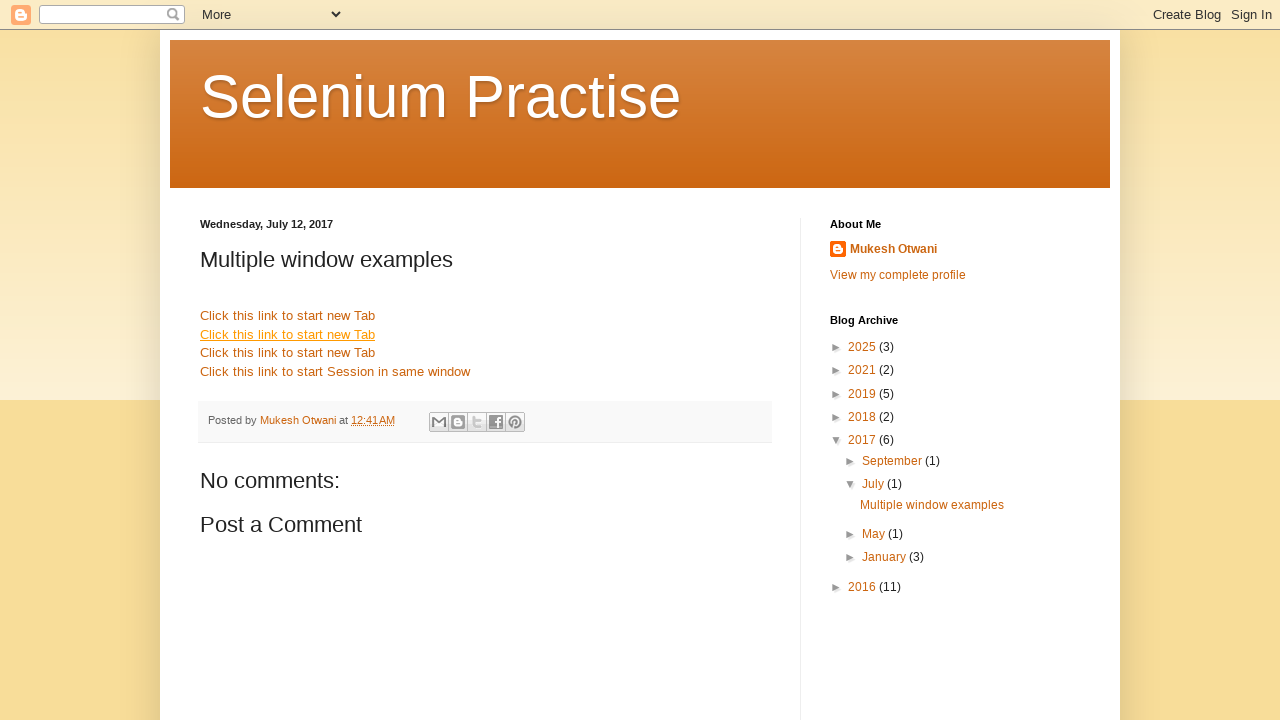

Captured reference to newly opened window
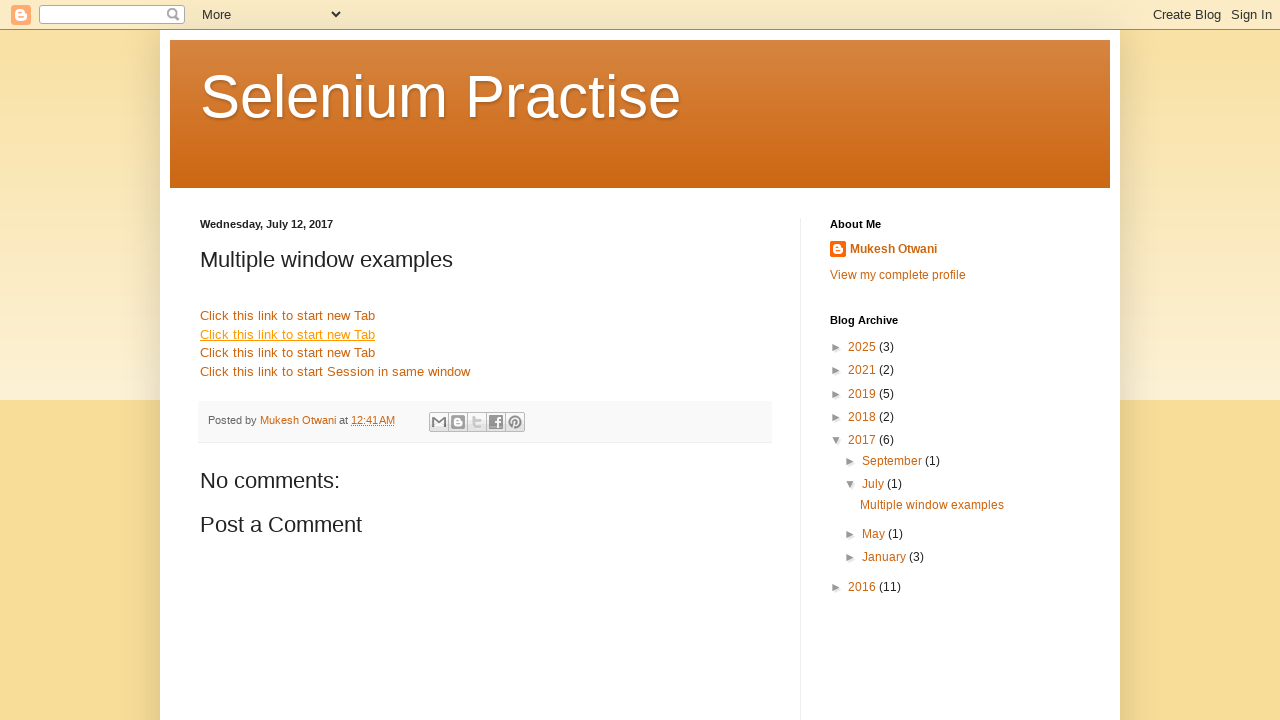

New page finished loading
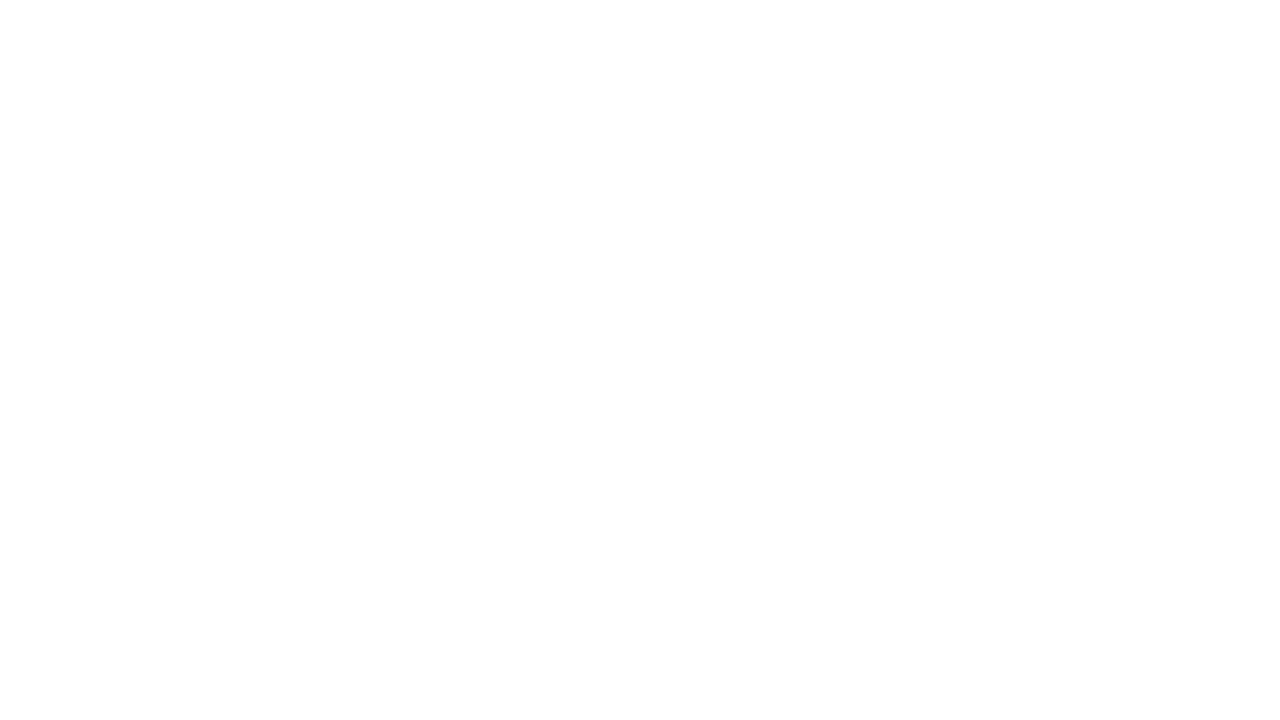

Switched focus back to original page/window
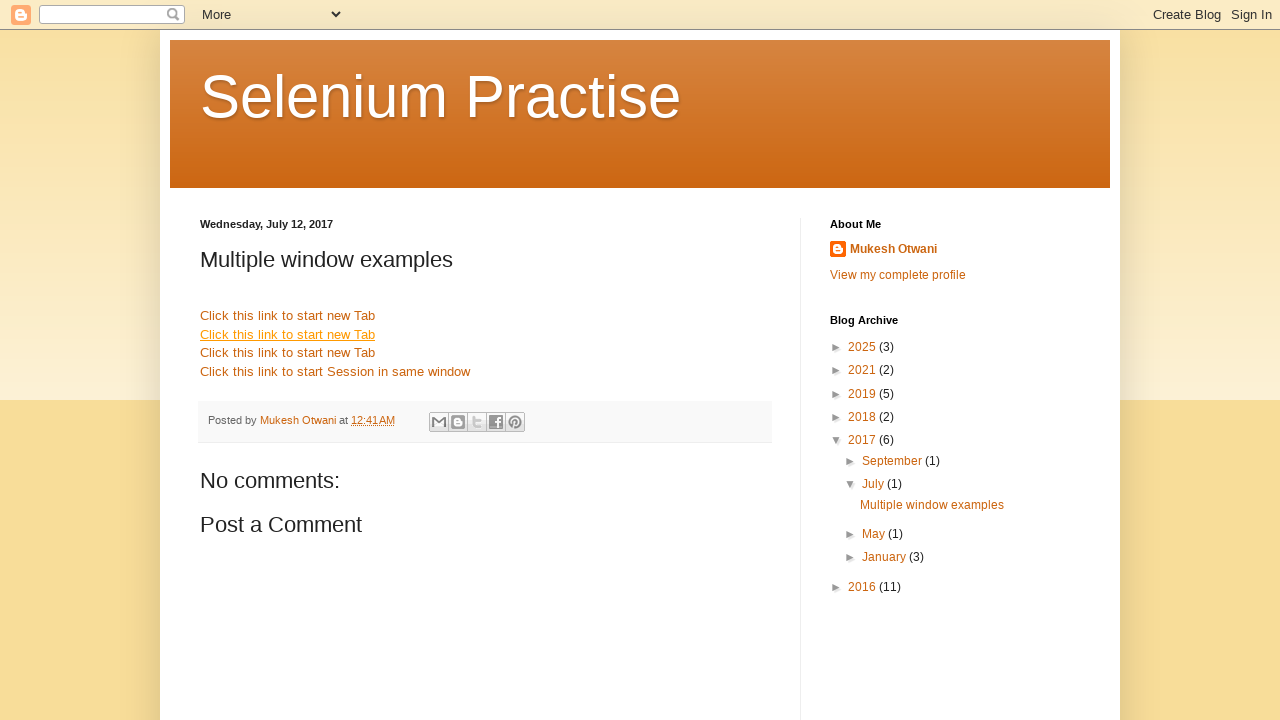

Verified original page is displayed with Facebook link present
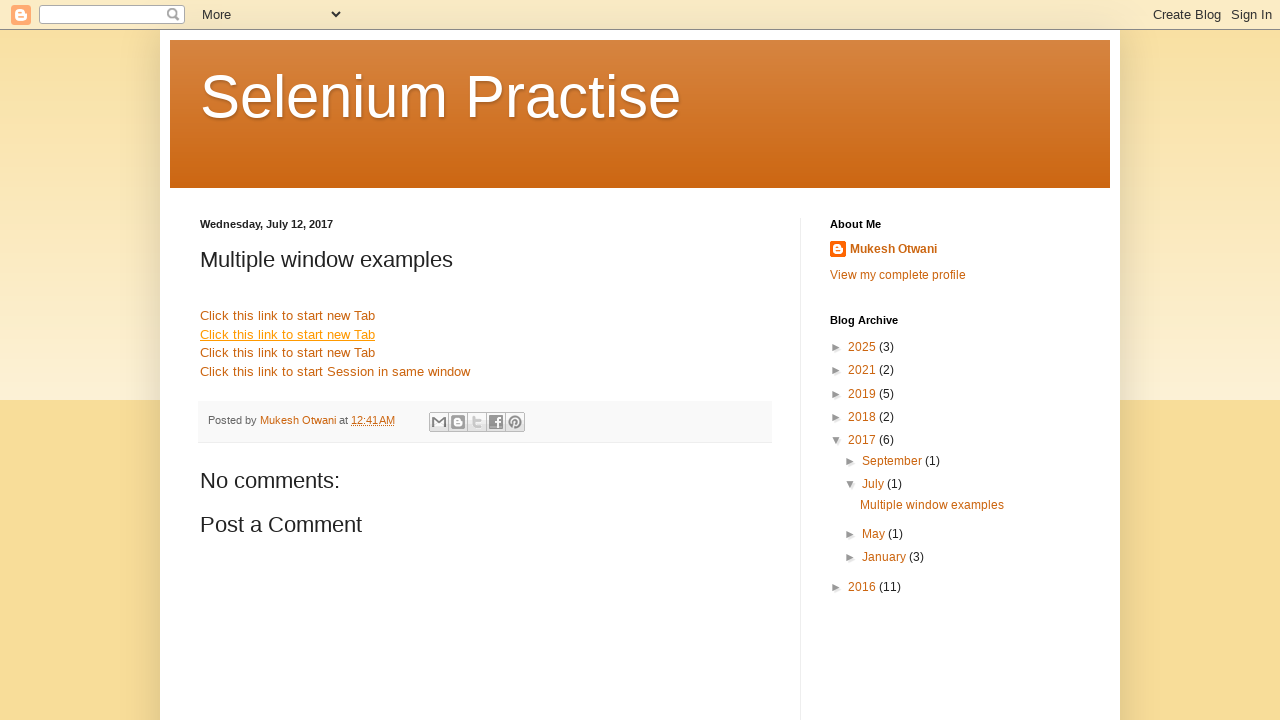

Closed the child window
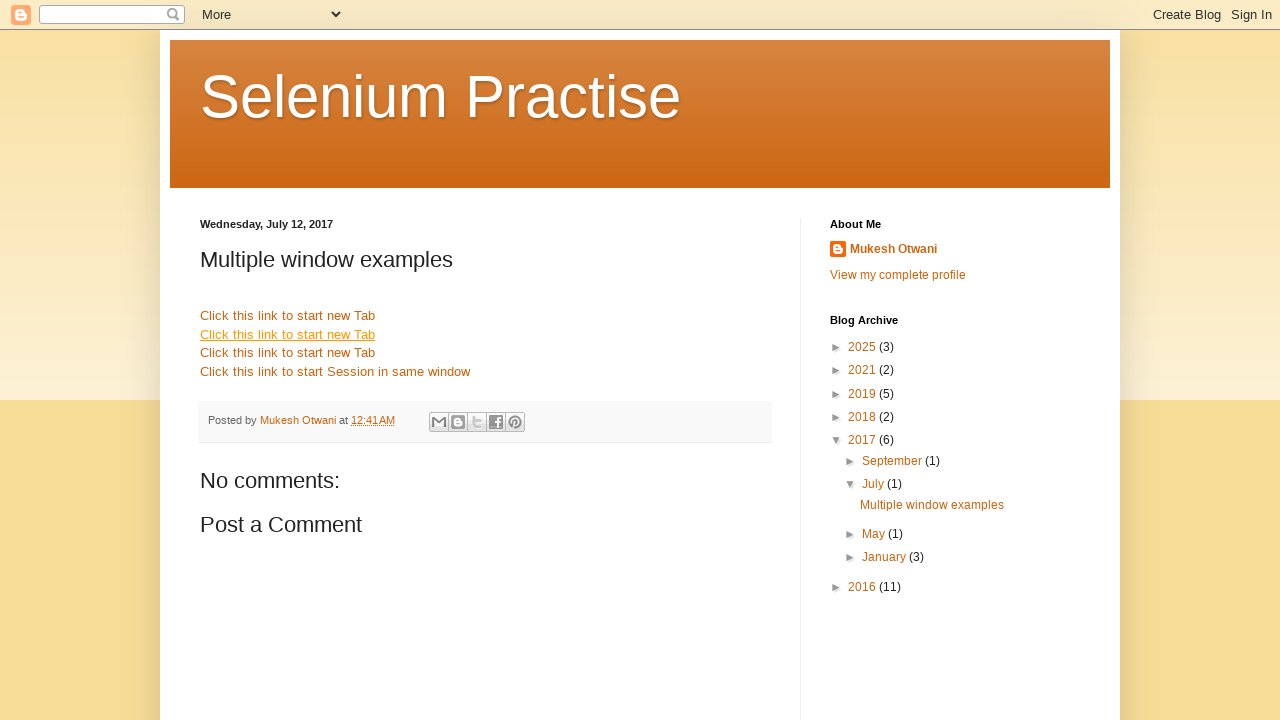

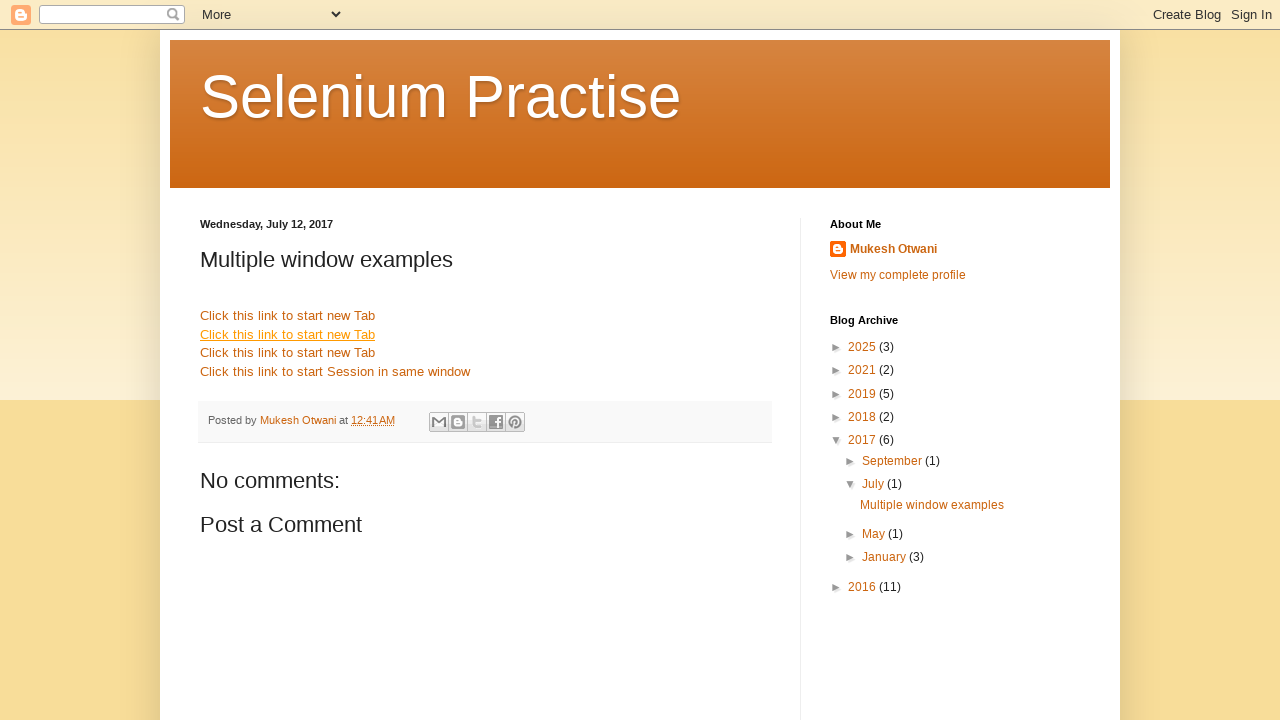